Tests window handling functionality by clicking a link that opens a new window, switching to the new window to verify its content, then switching back to the original window to verify its title.

Starting URL: https://the-internet.herokuapp.com/windows

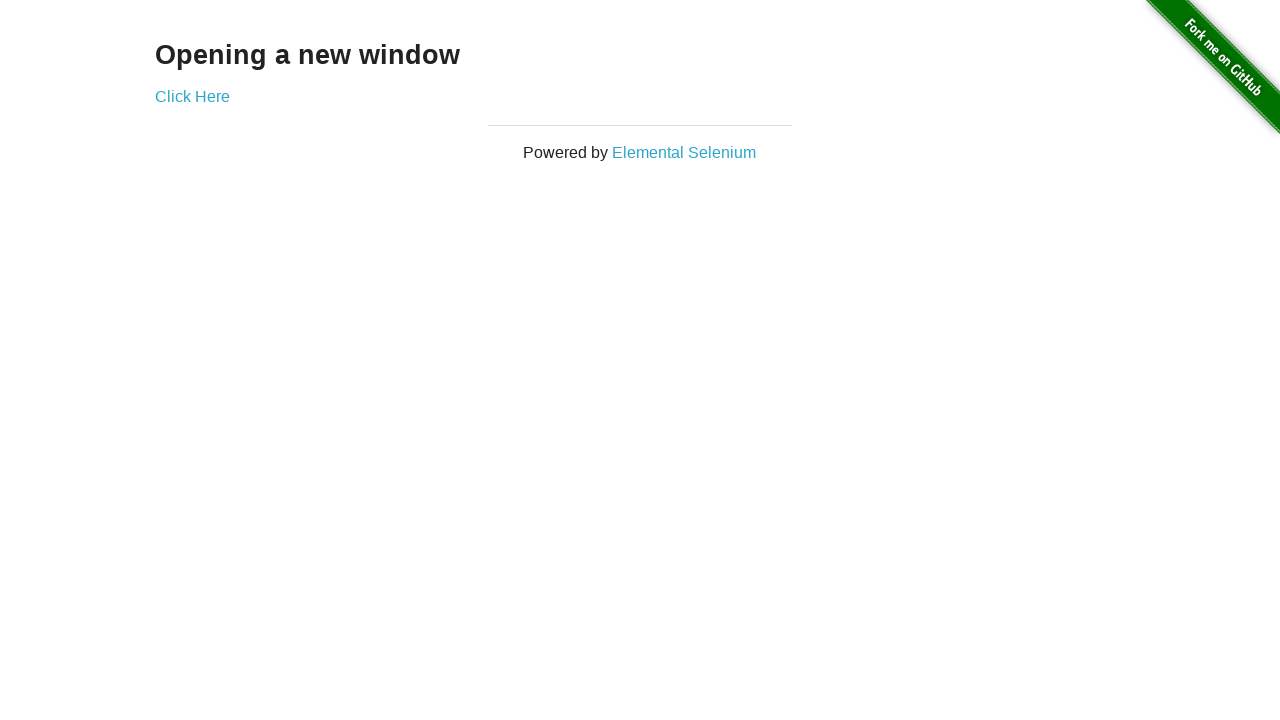

Waited for h3 selector to load on the starting page
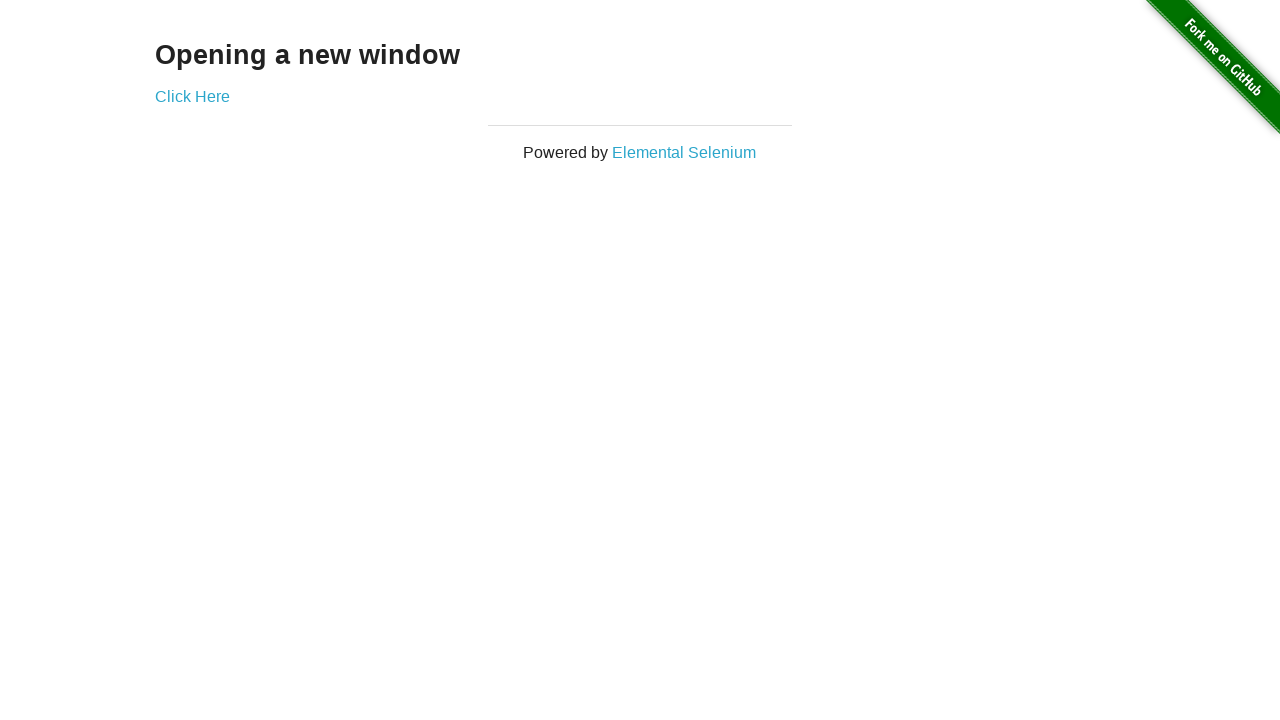

Verified page displays 'Opening a new window' heading
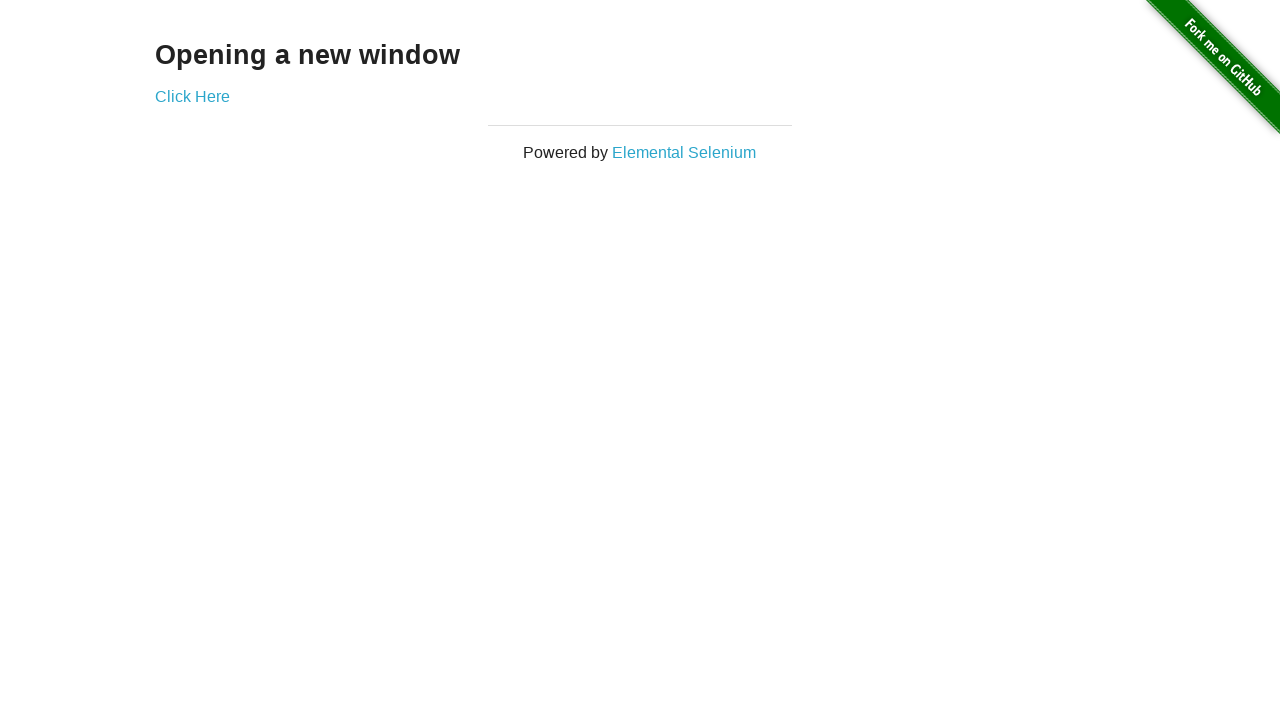

Verified original page title is 'The Internet'
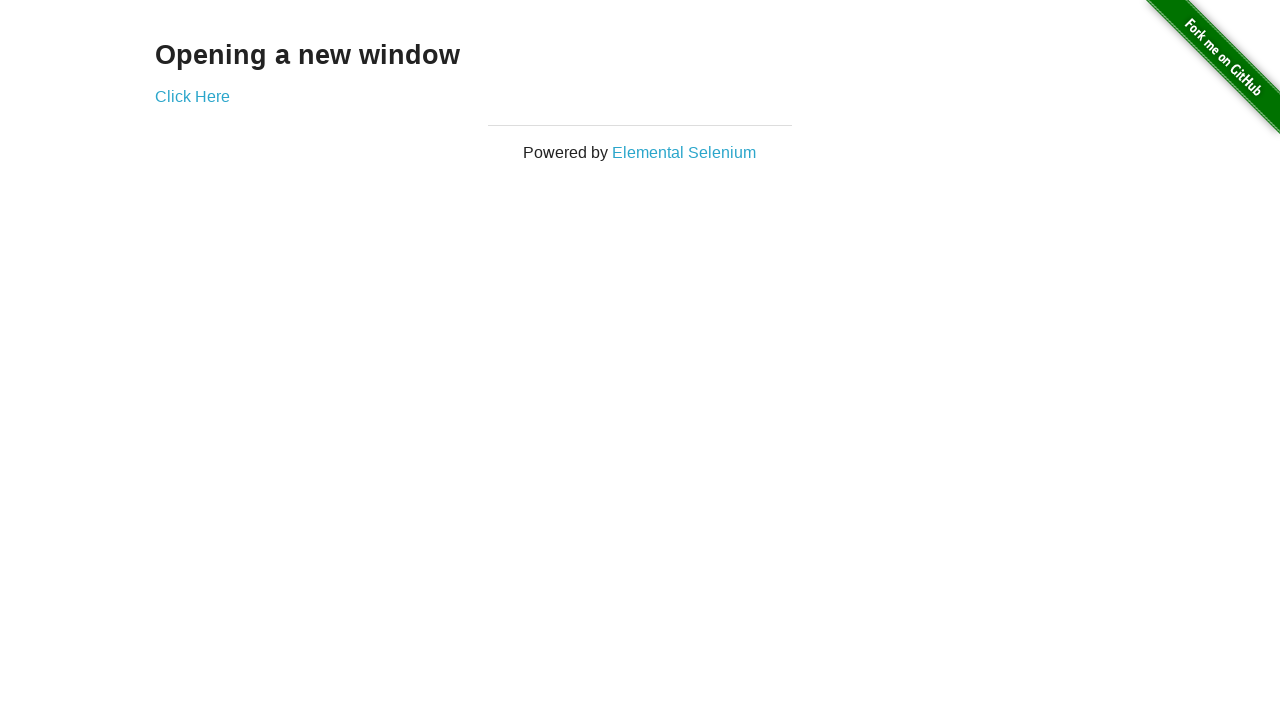

Clicked 'Click Here' link to open new window at (192, 96) on xpath=//a[text()='Click Here']
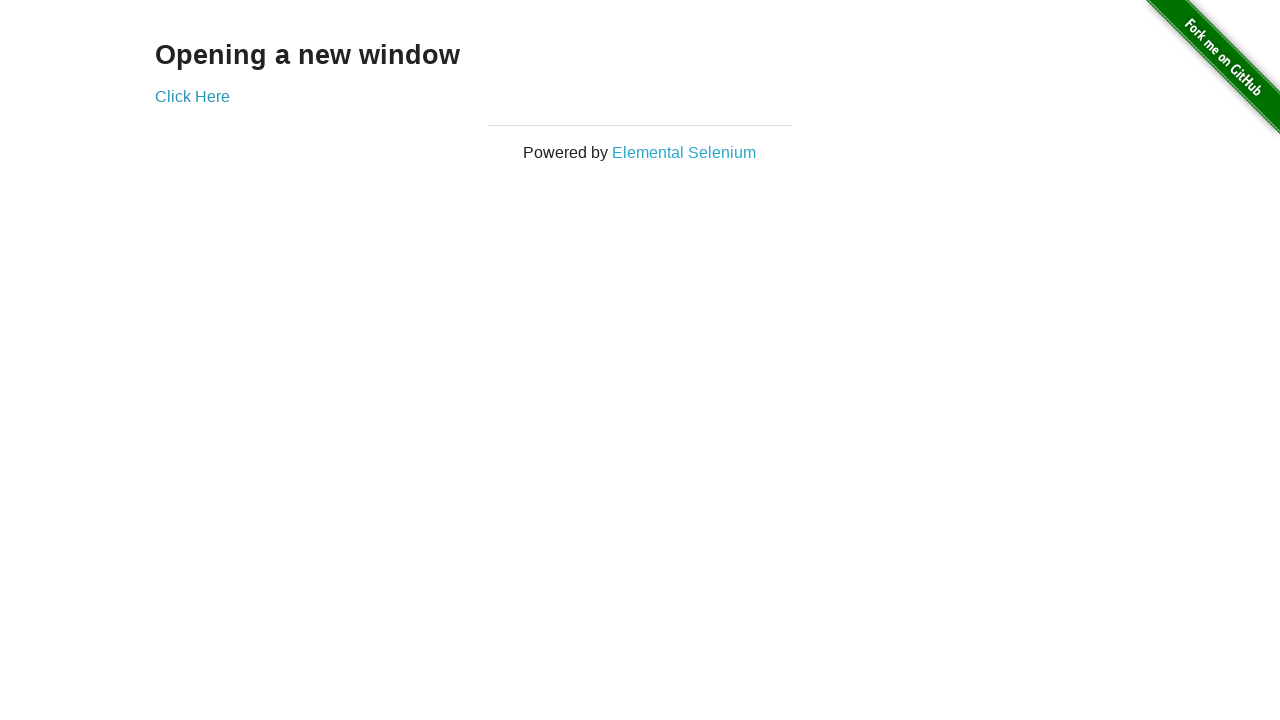

New window opened and loaded
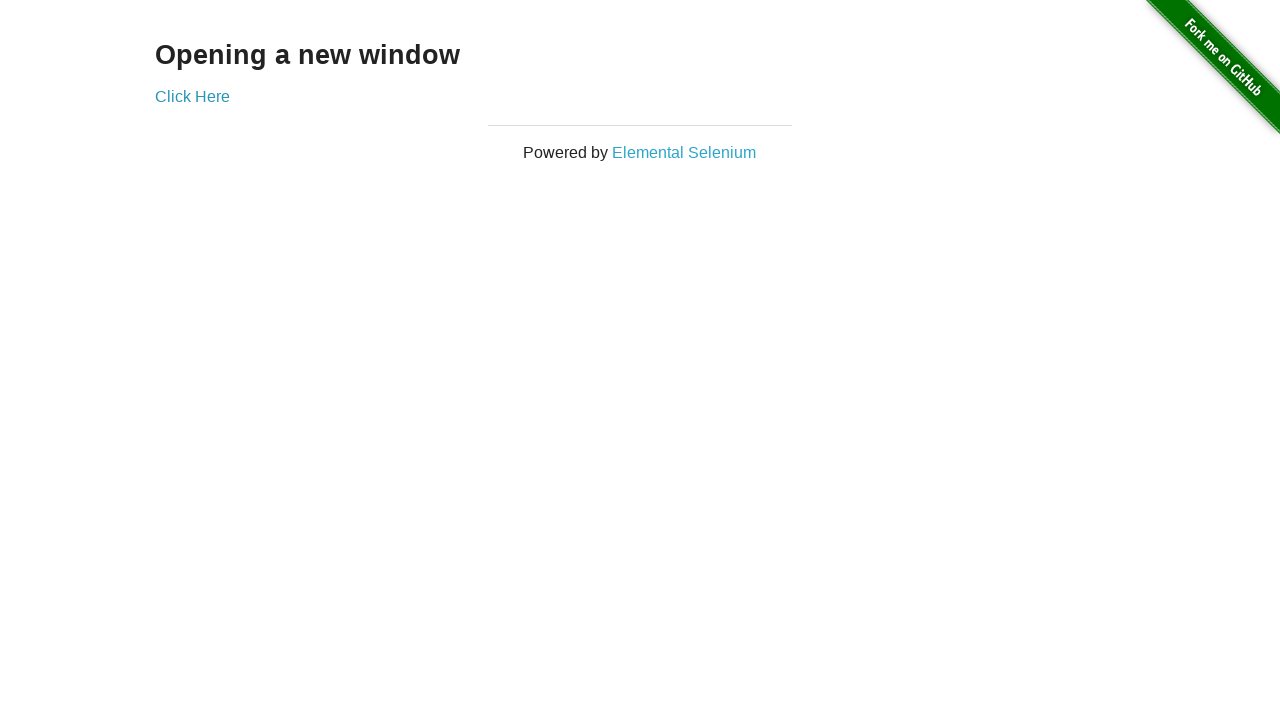

Verified new window title is 'New Window'
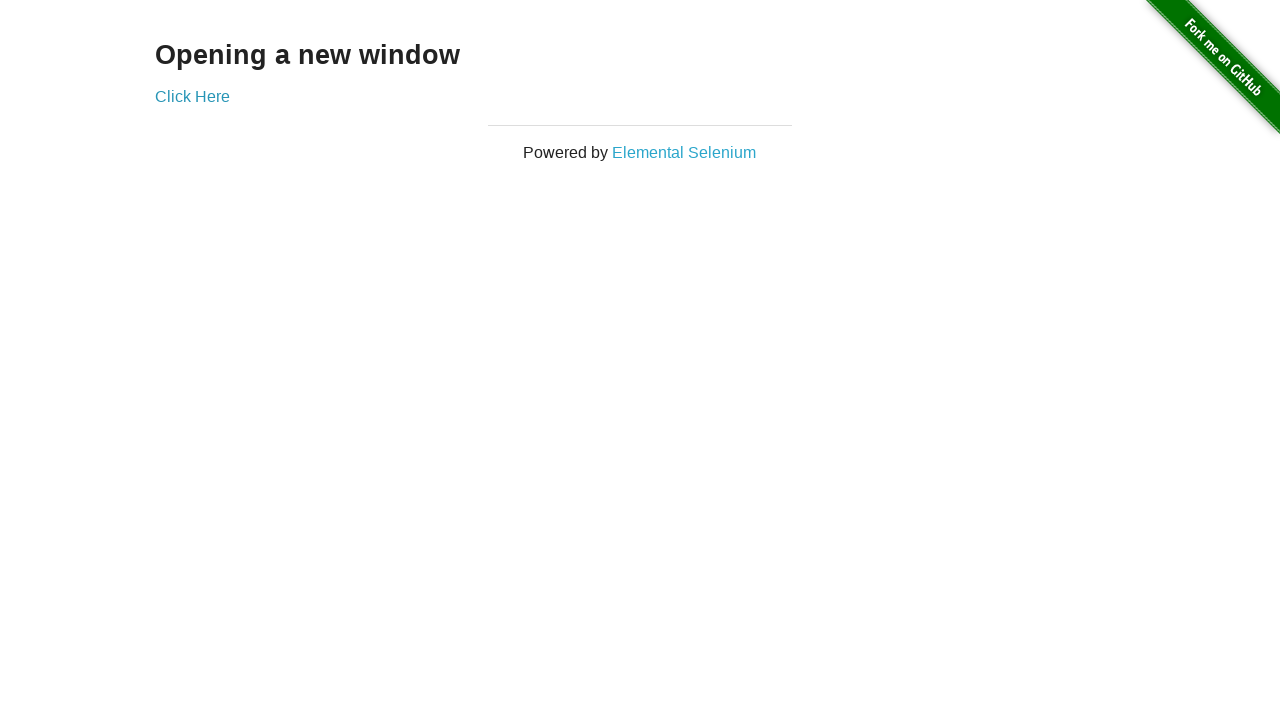

Verified new window displays 'New Window' heading
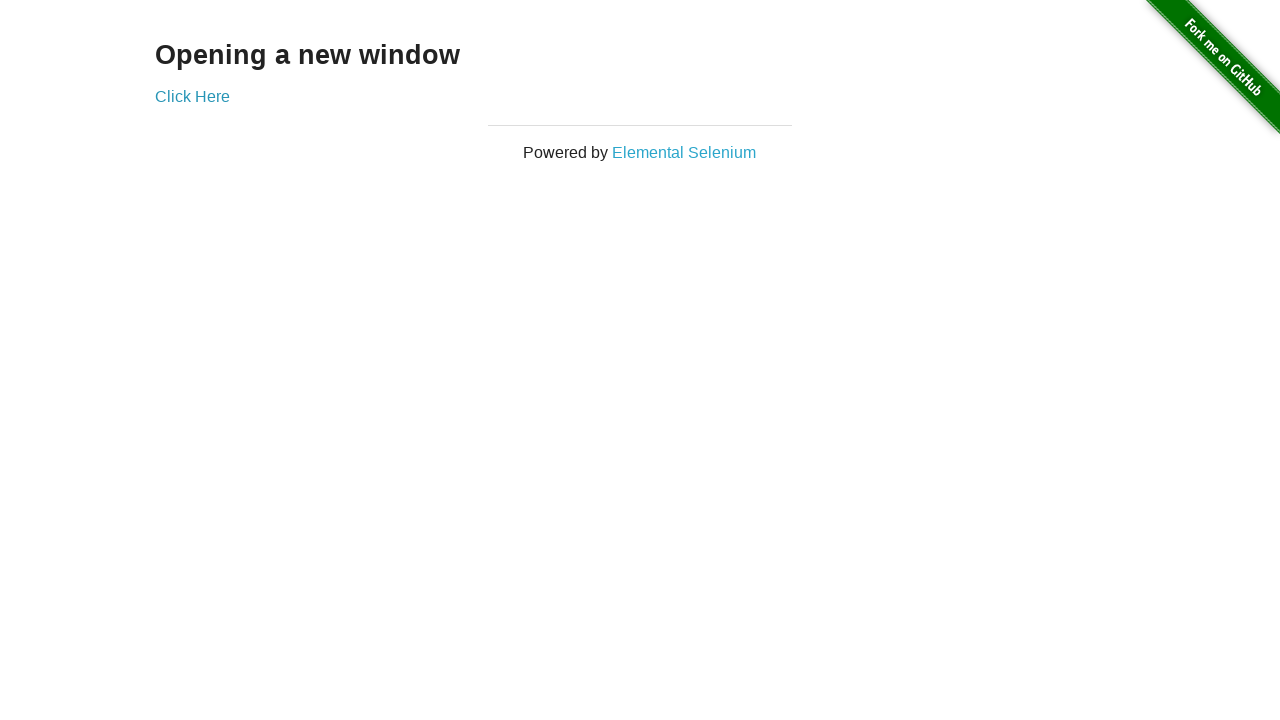

Switched back to original window
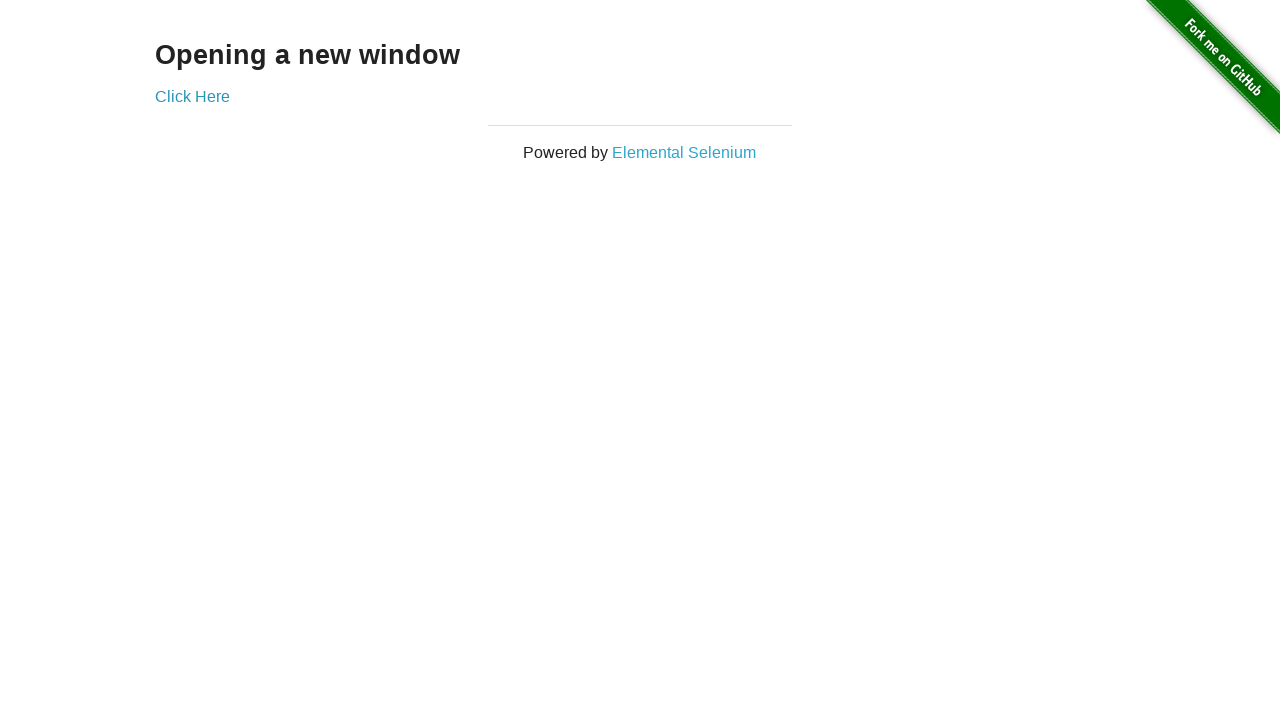

Verified original window title is still 'The Internet'
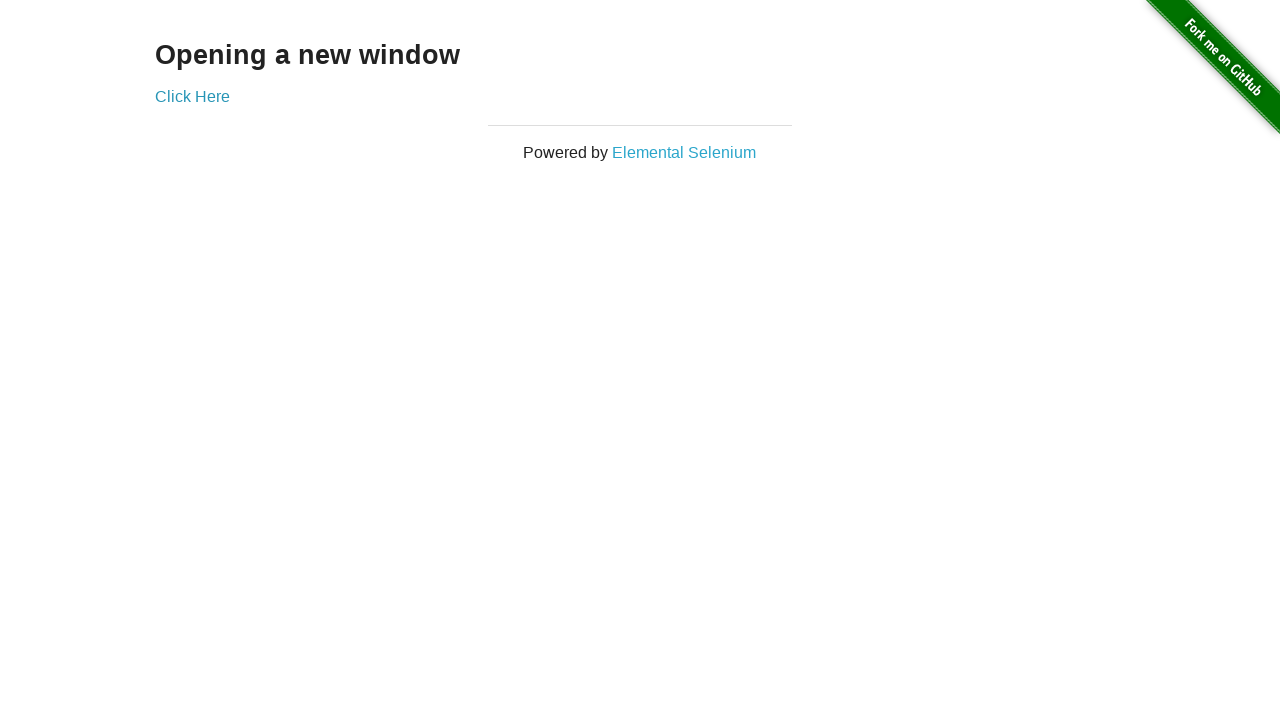

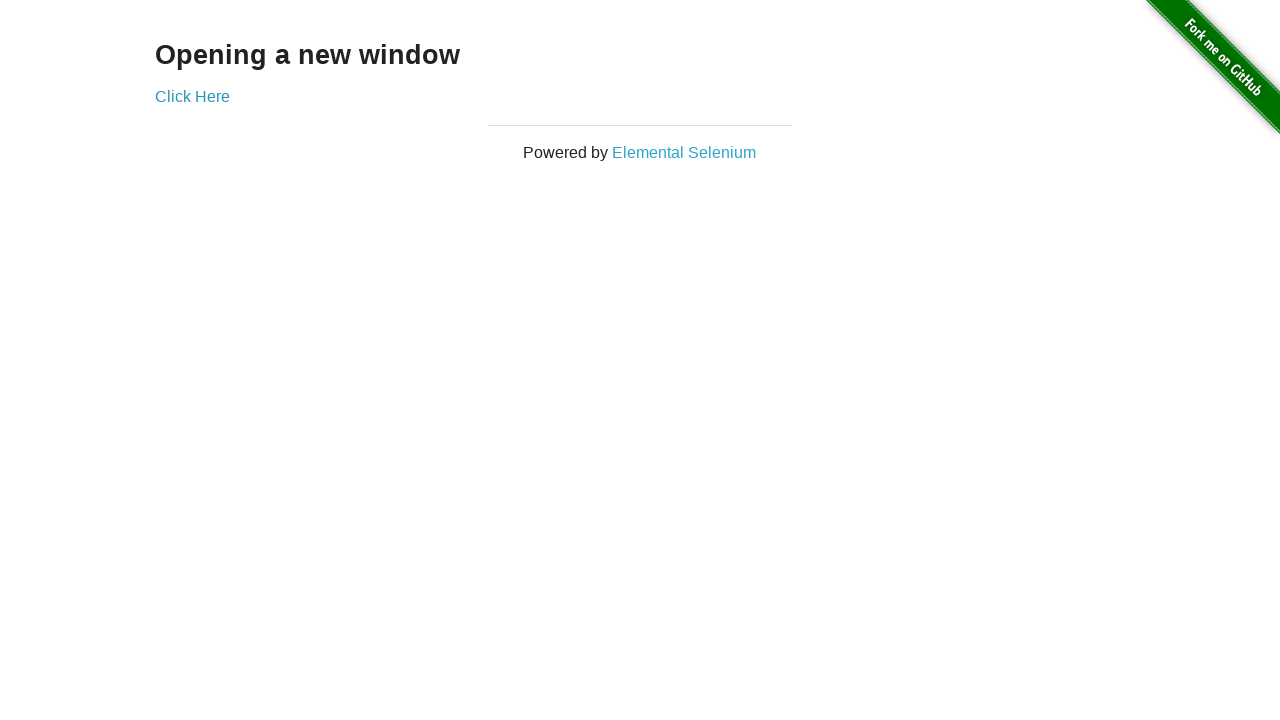